Tests jQuery UI dropdown selection by selecting different number options from a custom dropdown menu

Starting URL: https://jqueryui.com/resources/demos/selectmenu/default.html

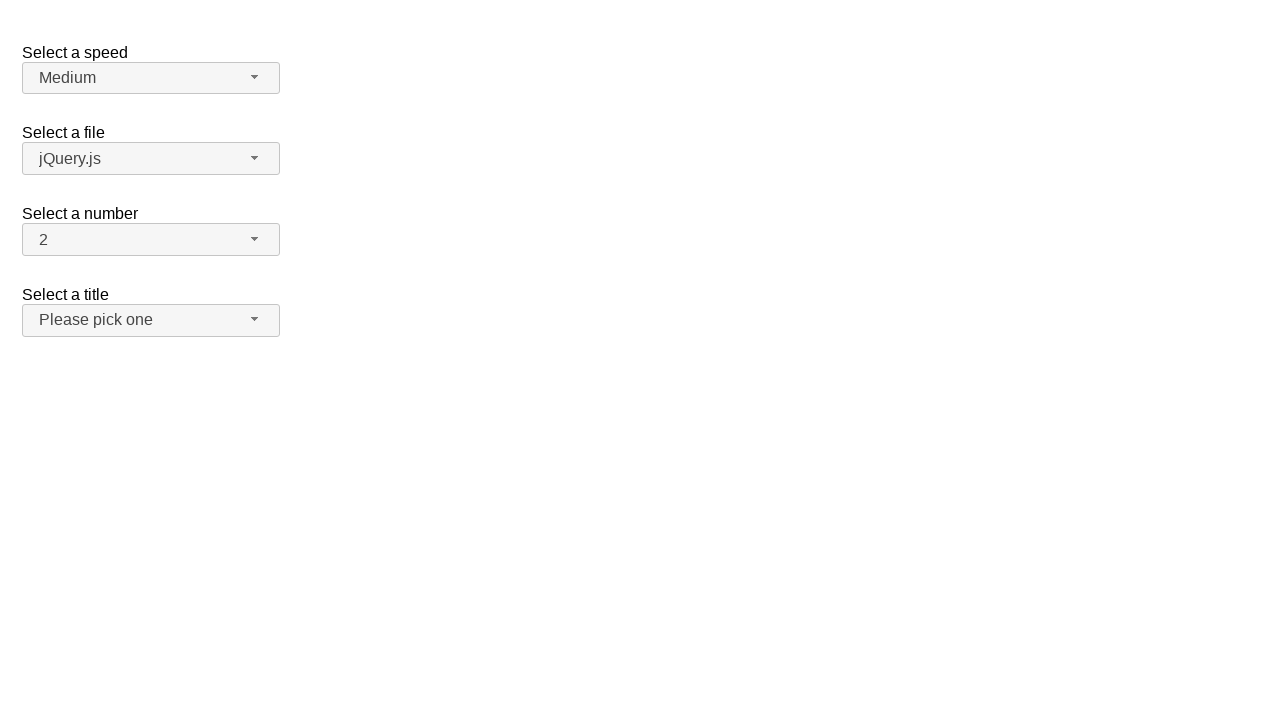

Clicked the dropdown button to open the number selection menu at (151, 240) on #number-button
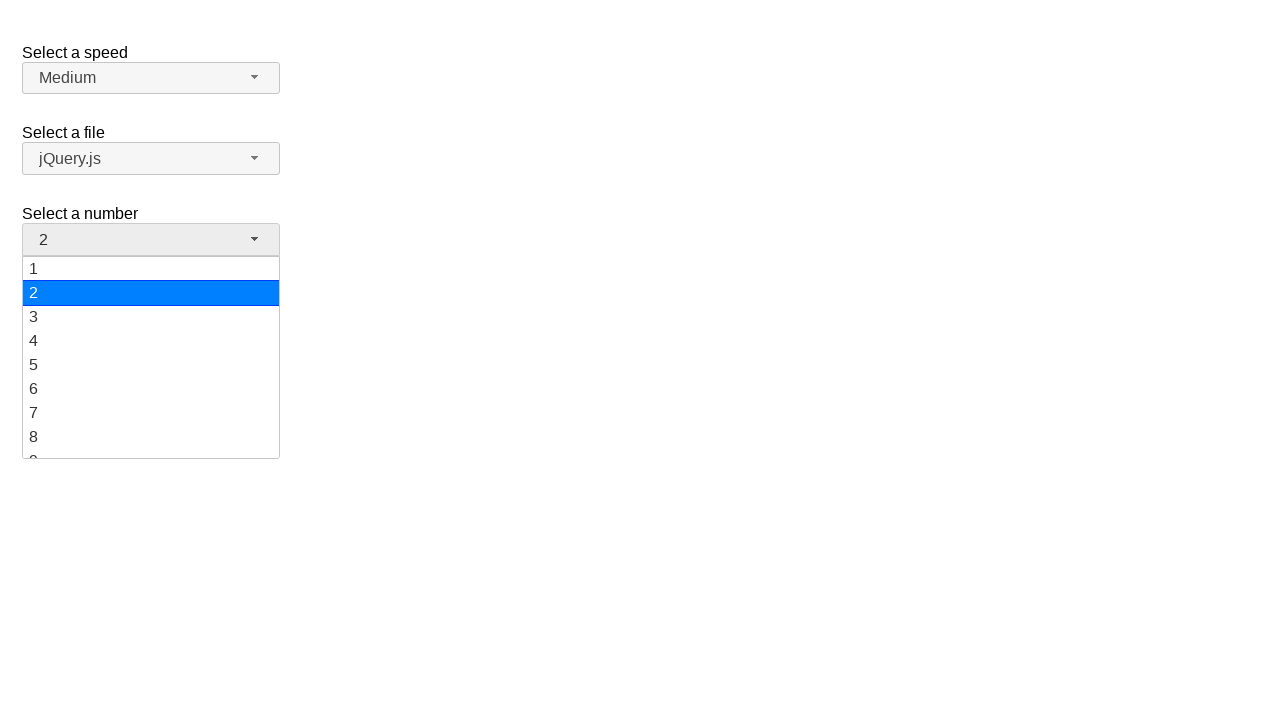

Selected number 5 from the dropdown menu at (151, 365) on ul#number-menu div:has-text('5')
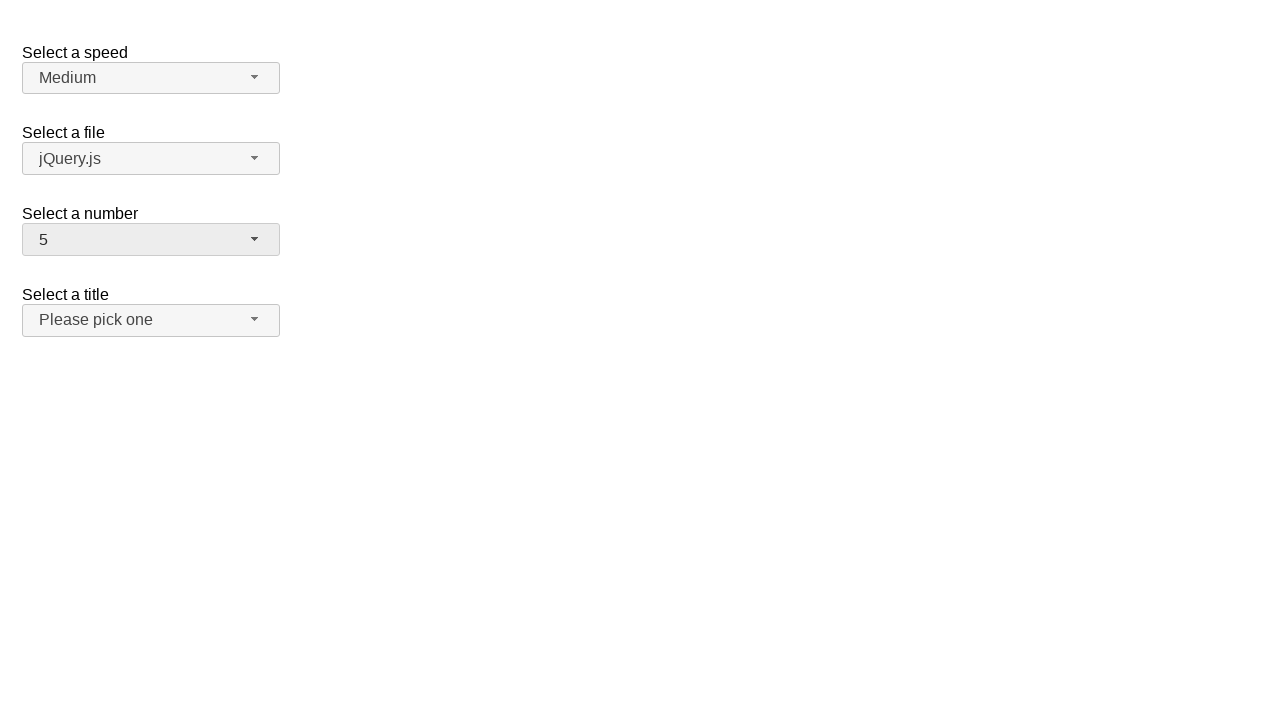

Clicked the dropdown button to open the number selection menu again at (151, 240) on #number-button
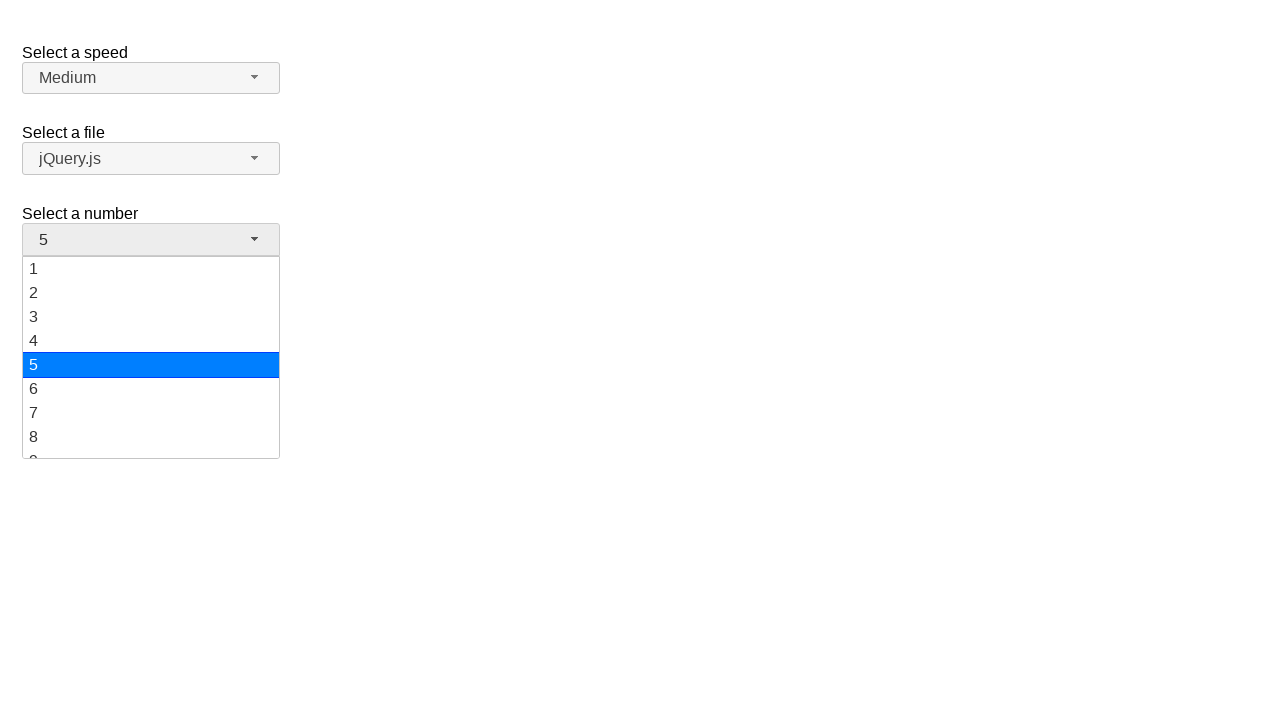

Selected number 10 from the dropdown menu at (151, 357) on ul#number-menu div:has-text('10')
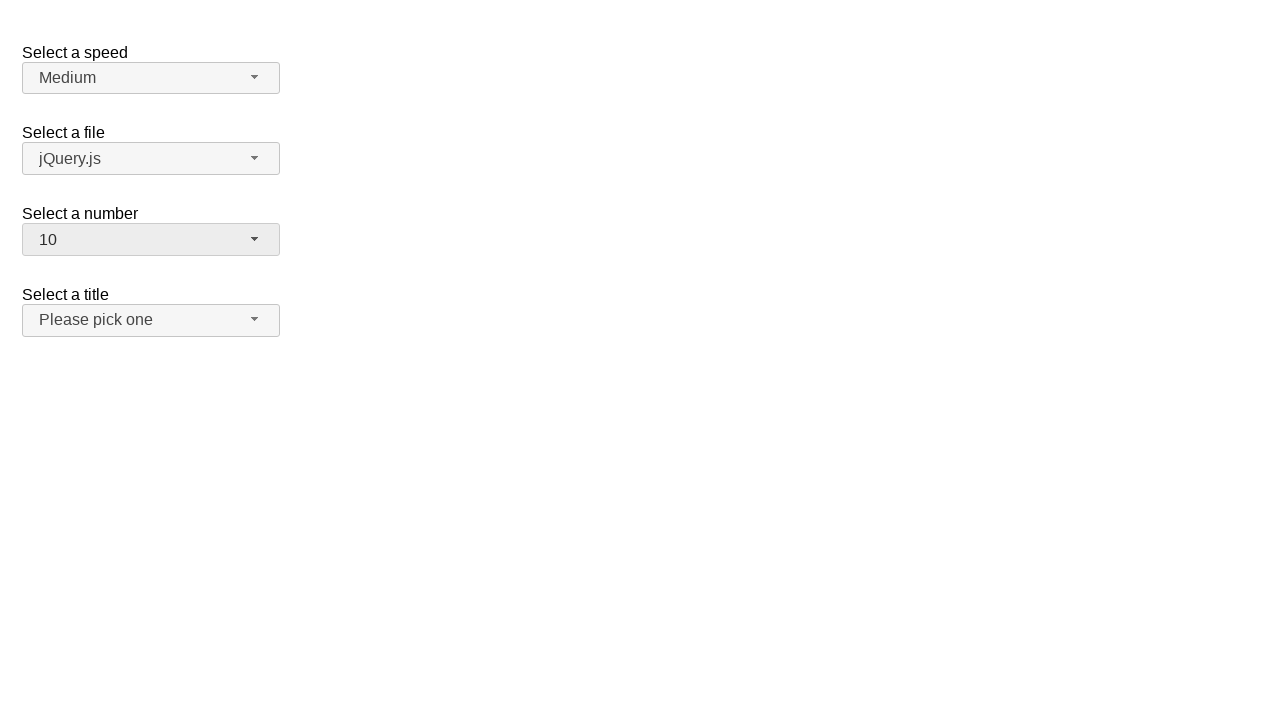

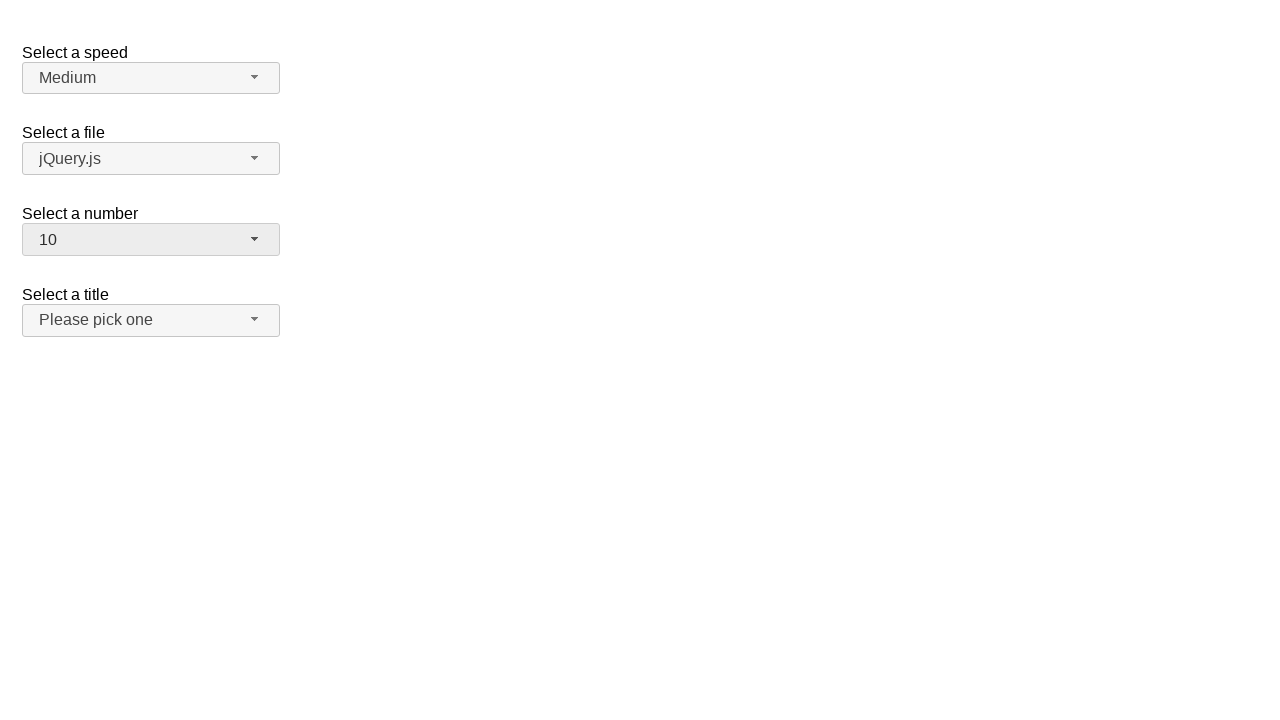